Tests auto-suggestive dropdown functionality by typing a partial search term and selecting a specific option from the suggestions

Starting URL: https://rahulshettyacademy.com/dropdownsPractise/

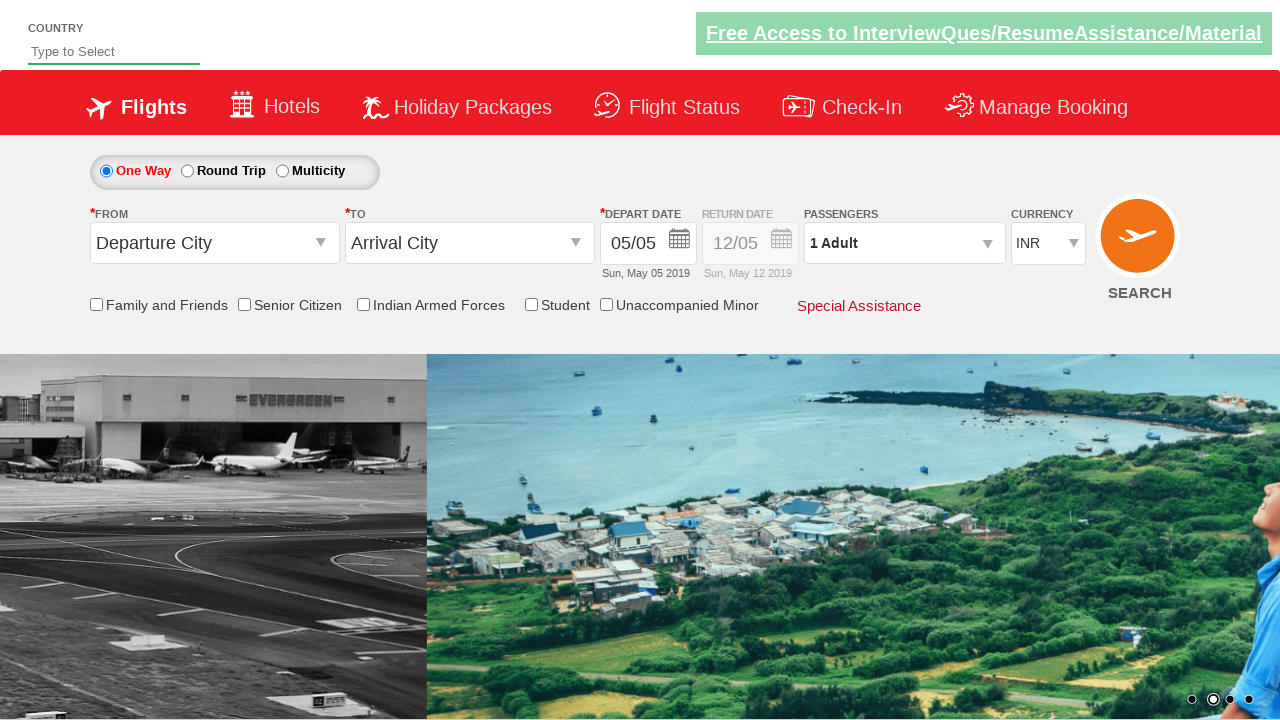

Typed 'ind' in the auto-suggest field on #autosuggest
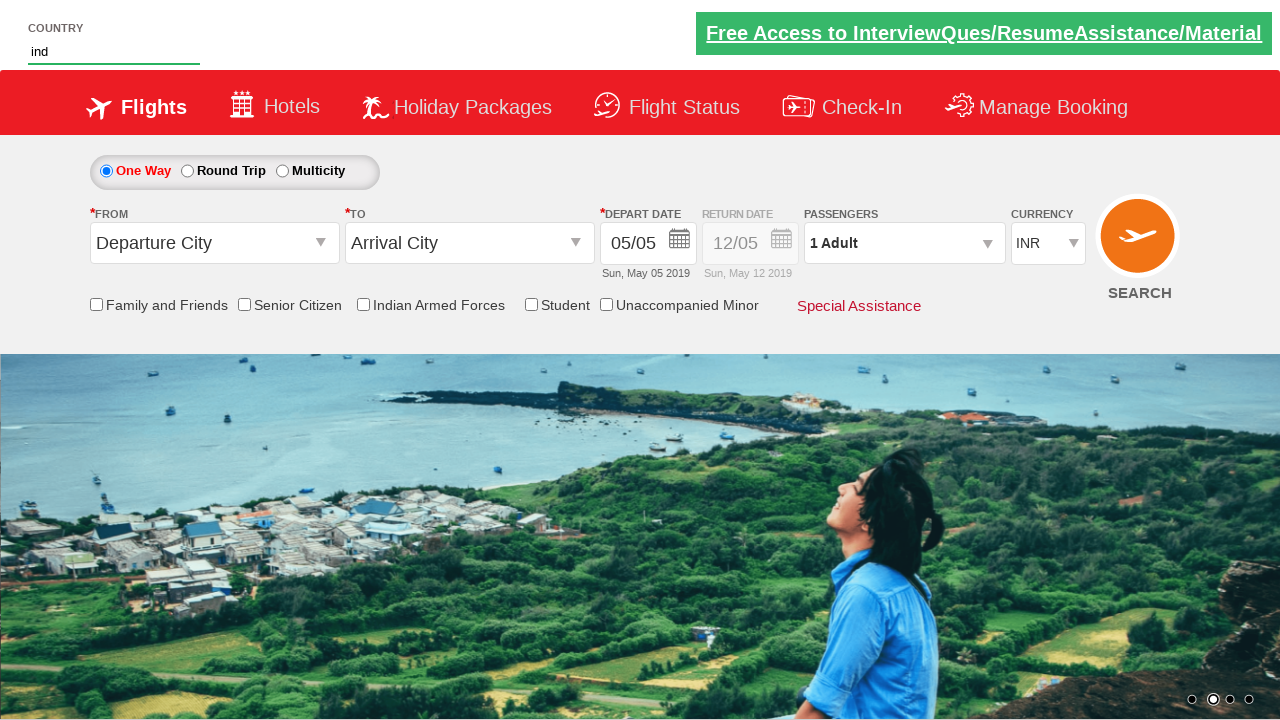

Auto-suggest dropdown suggestions appeared
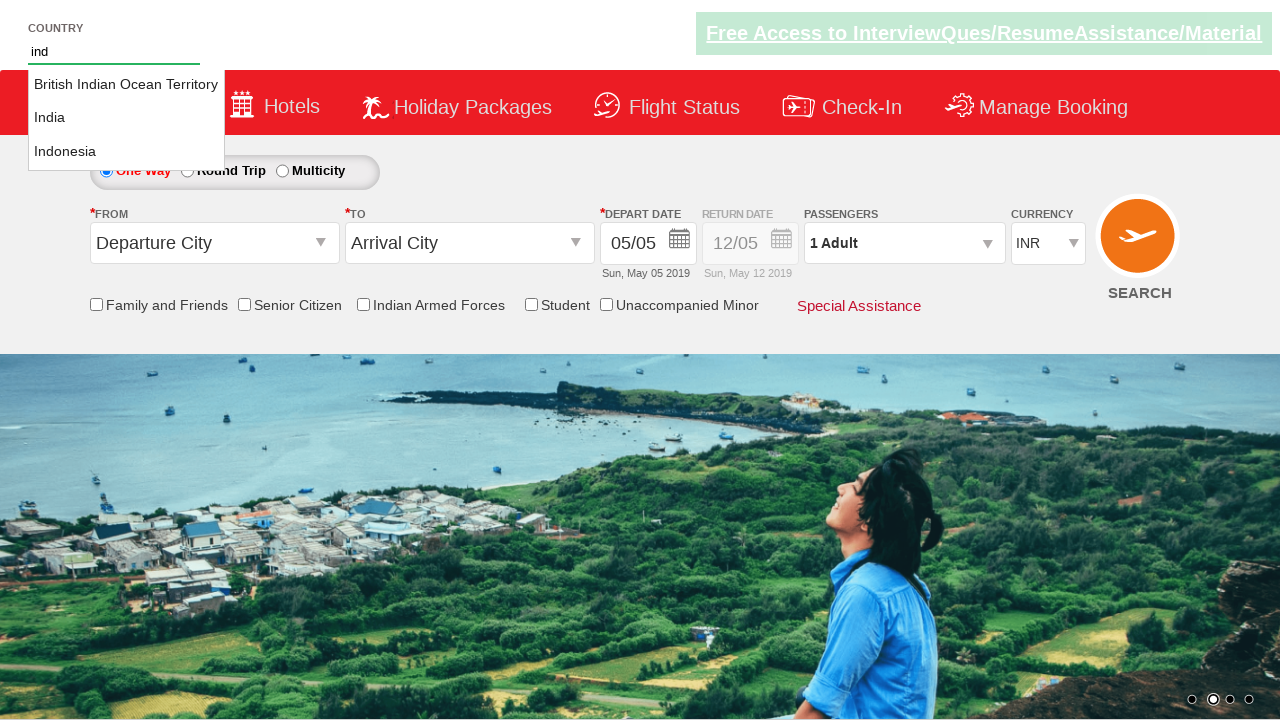

Selected 'India' from the dropdown suggestions at (126, 118) on li.ui-menu-item a >> nth=1
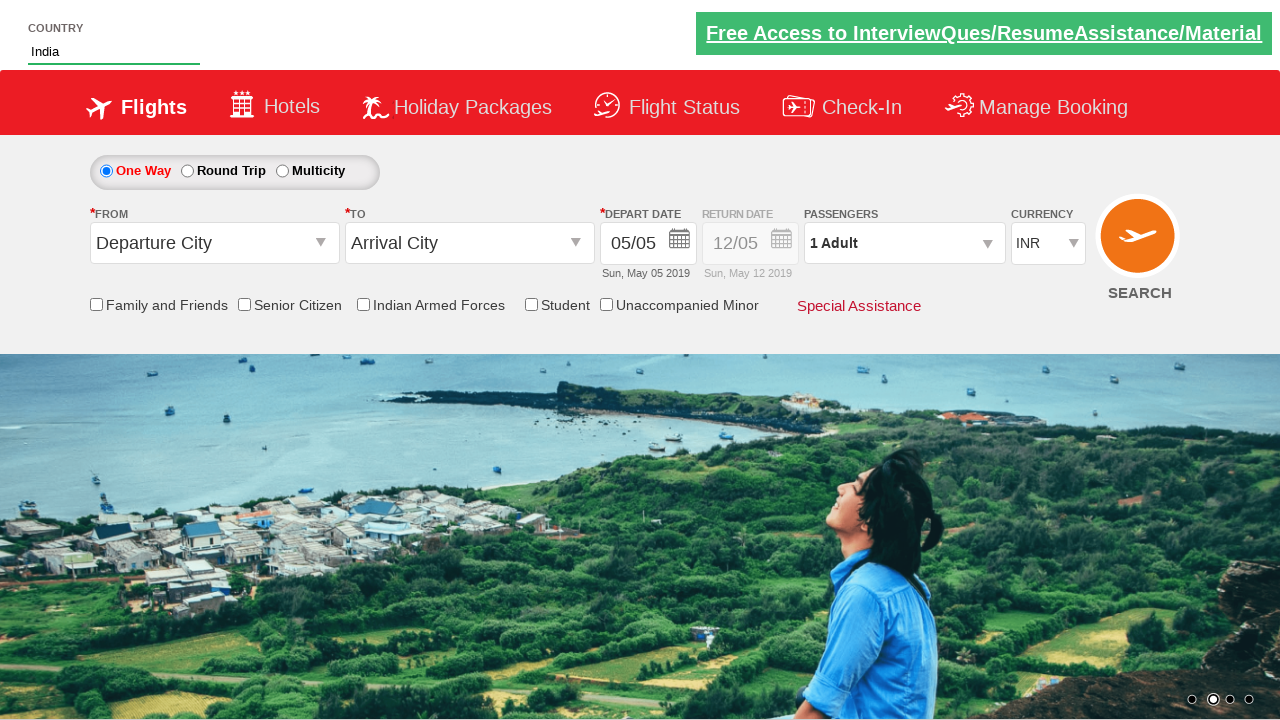

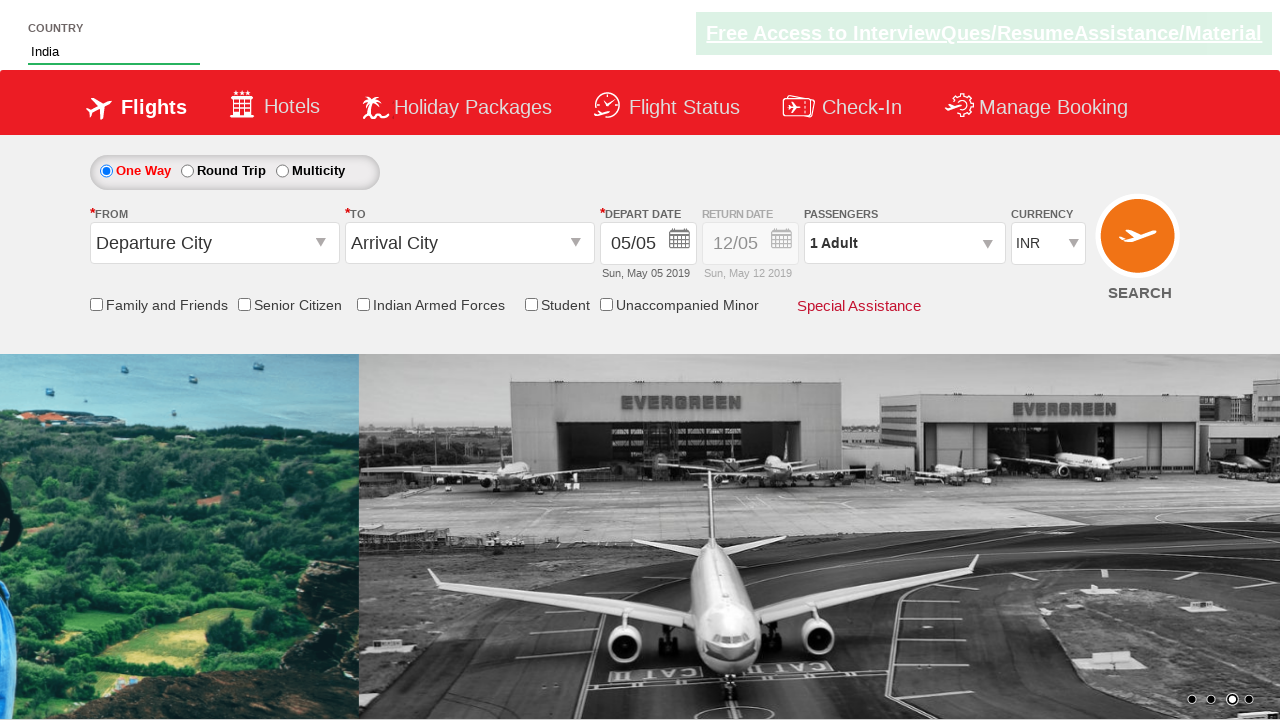